Tests drag and drop functionality by switching to an iframe on jqueryui.com and performing a drag and drop action from a draggable element to a droppable target.

Starting URL: https://jqueryui.com/droppable/

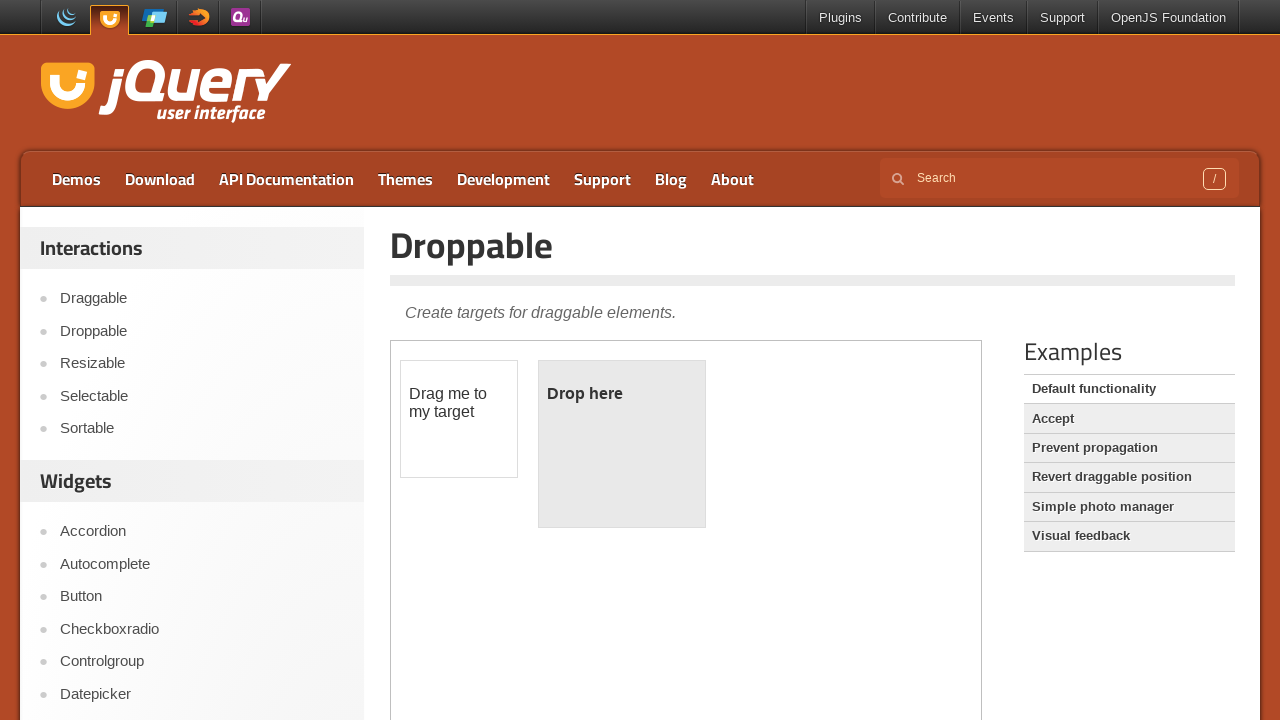

Located the demo iframe containing drag and drop elements
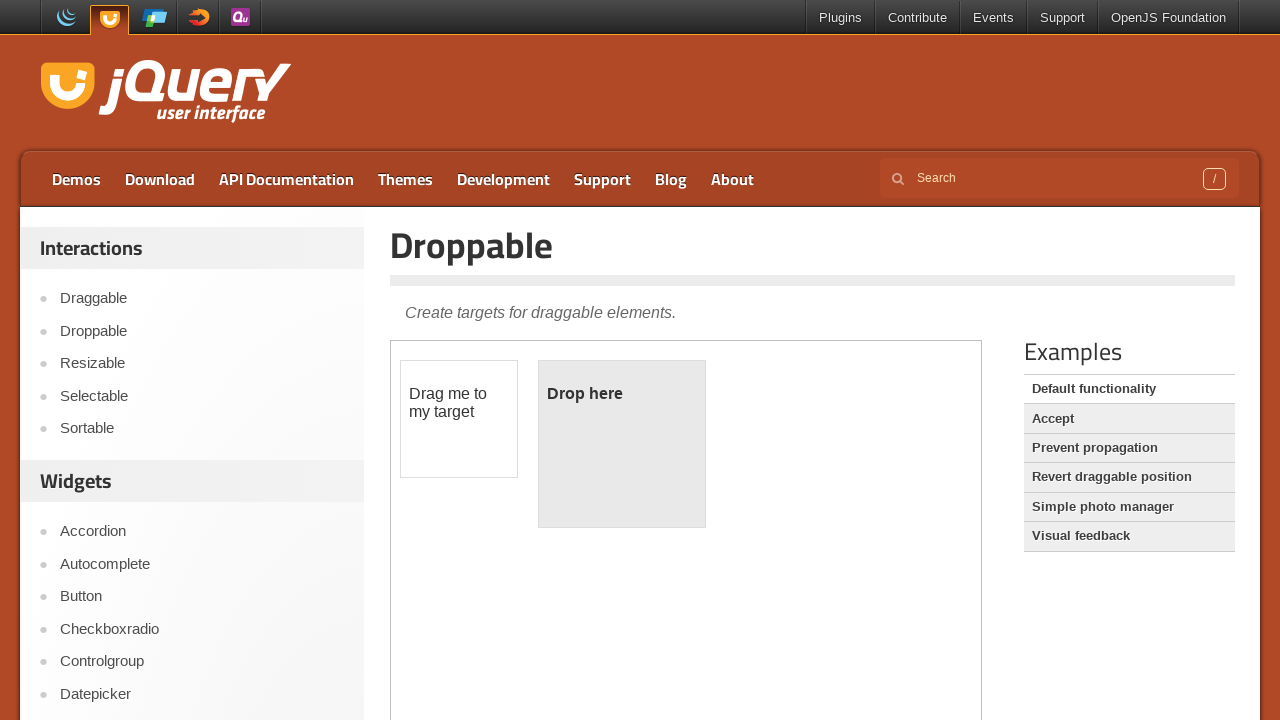

Located the draggable element with id 'draggable'
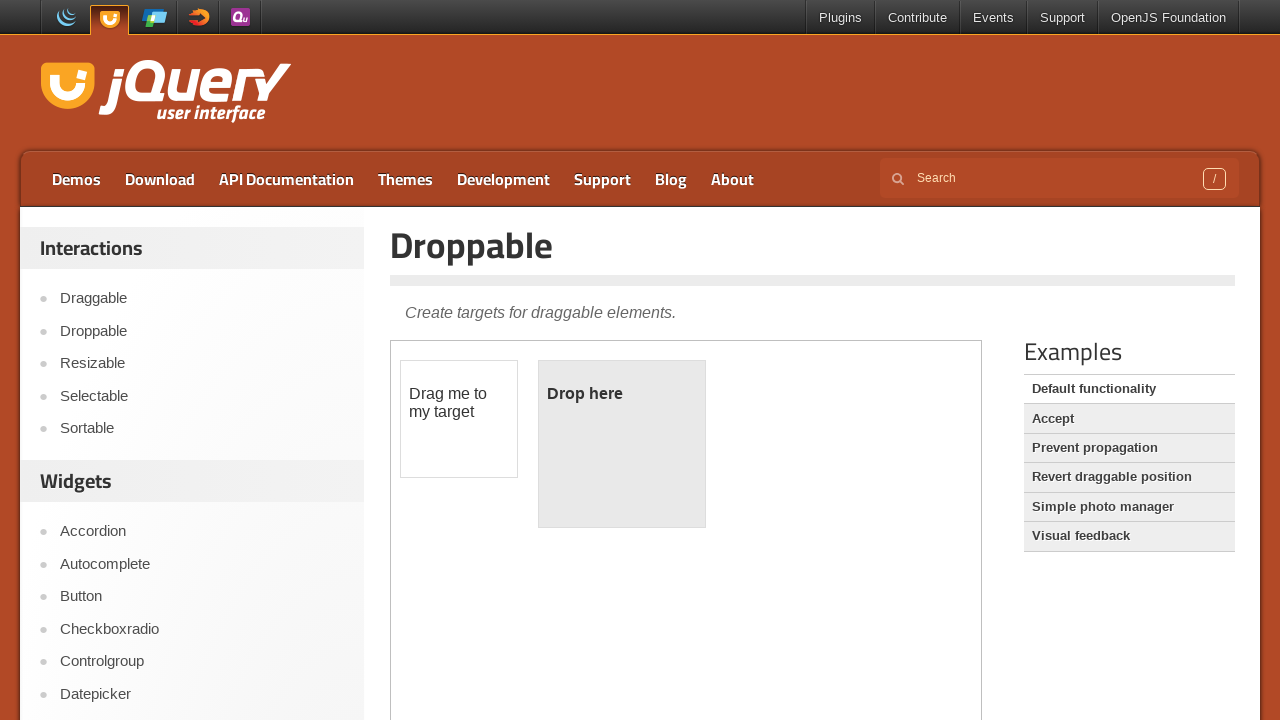

Located the droppable target element with id 'droppable'
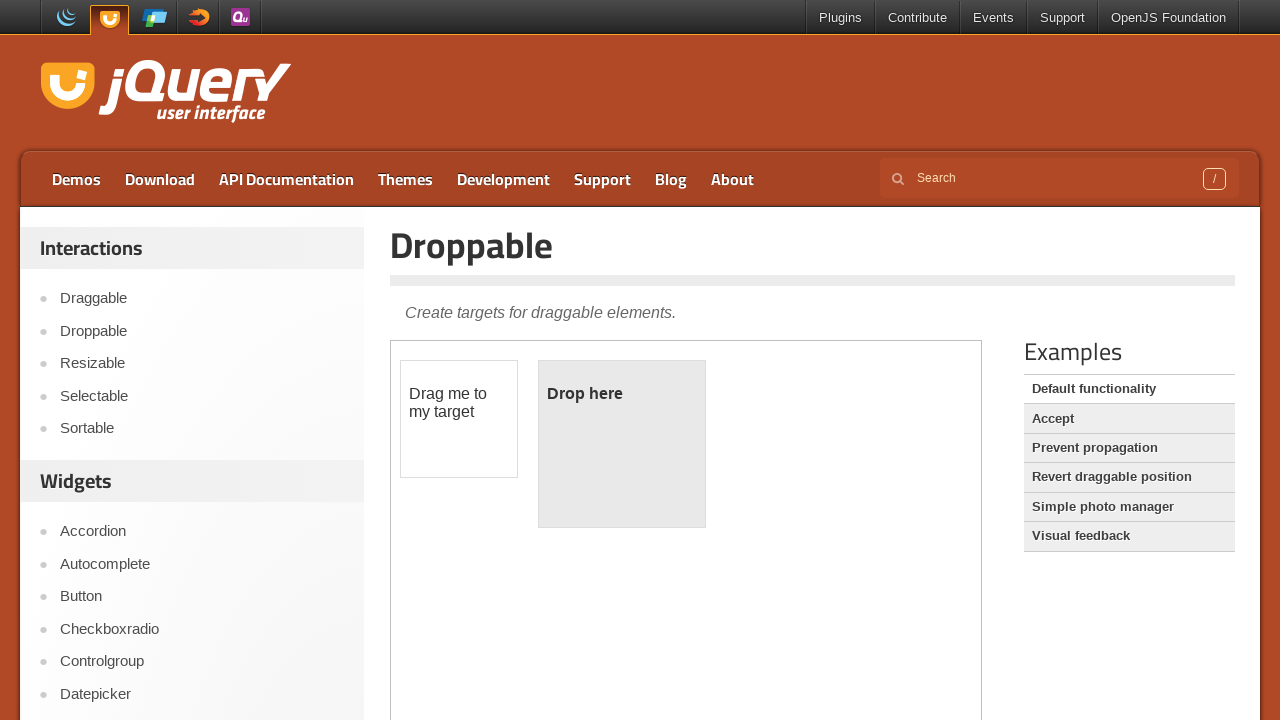

Performed drag and drop action from draggable to droppable element at (622, 444)
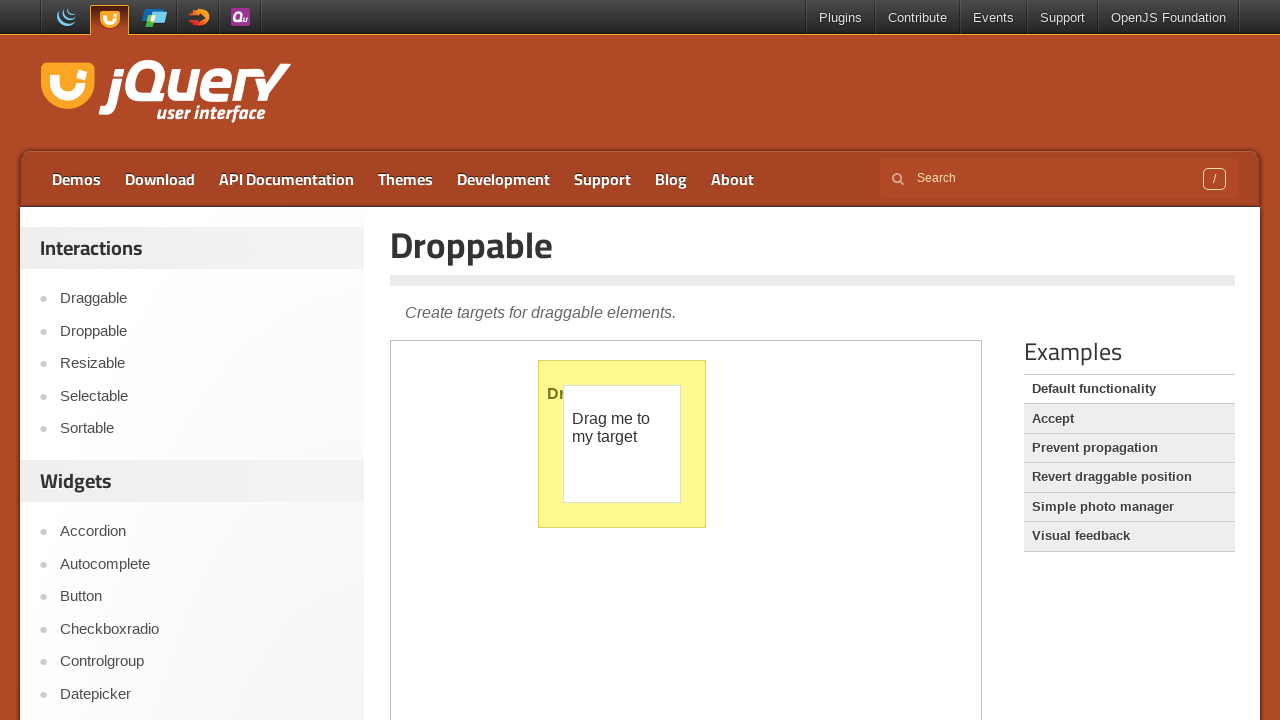

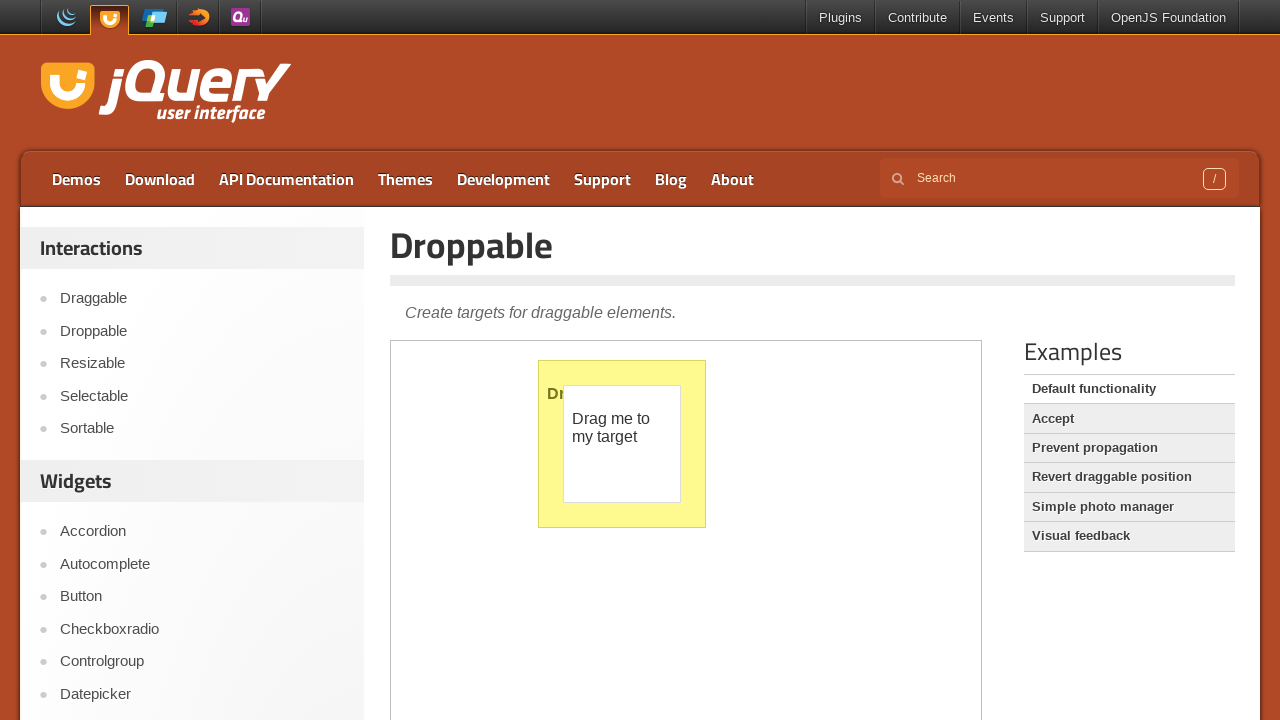